Tests that edits are cancelled when pressing Escape key

Starting URL: https://demo.playwright.dev/todomvc

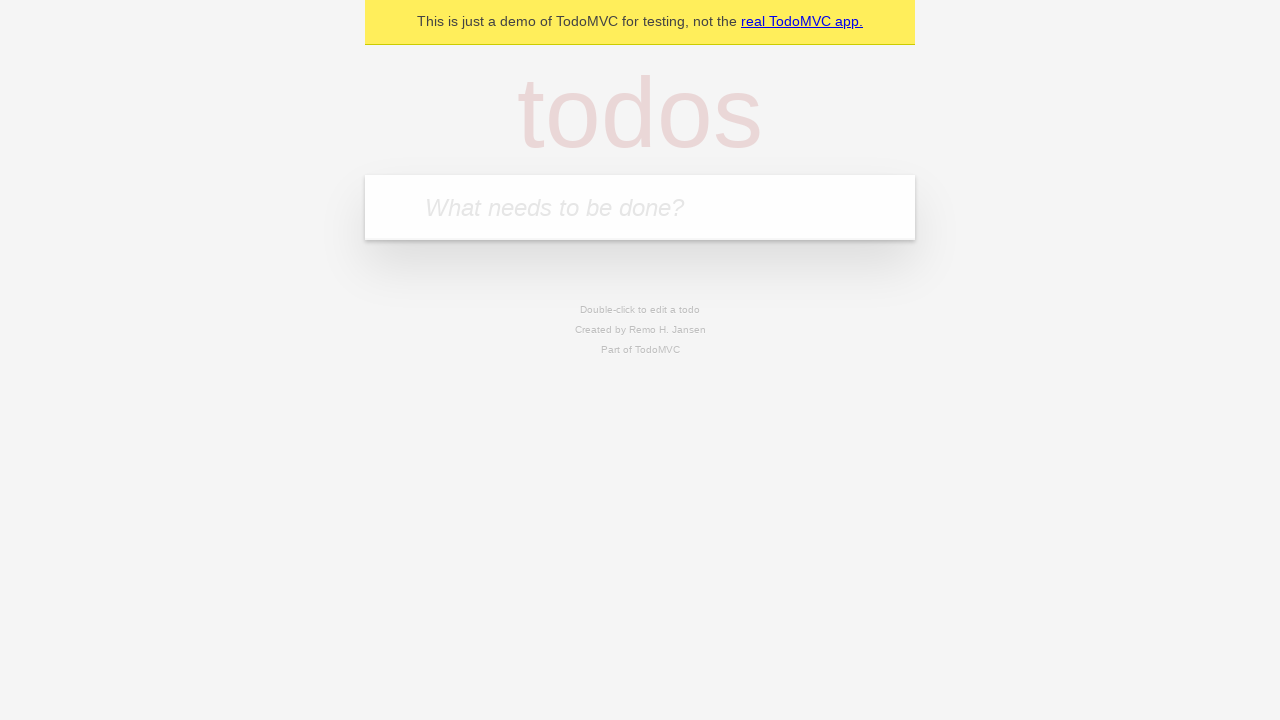

Filled first todo input with 'buy some cheese' on internal:attr=[placeholder="What needs to be done?"i]
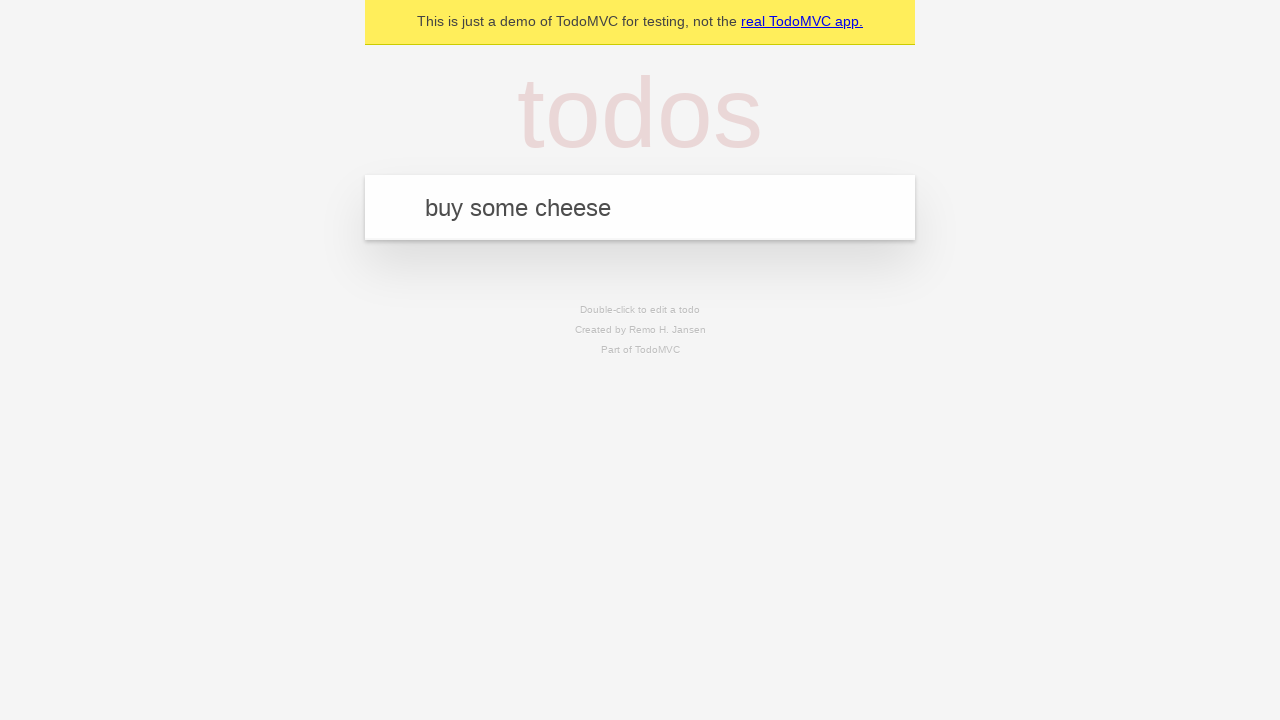

Pressed Enter to create first todo on internal:attr=[placeholder="What needs to be done?"i]
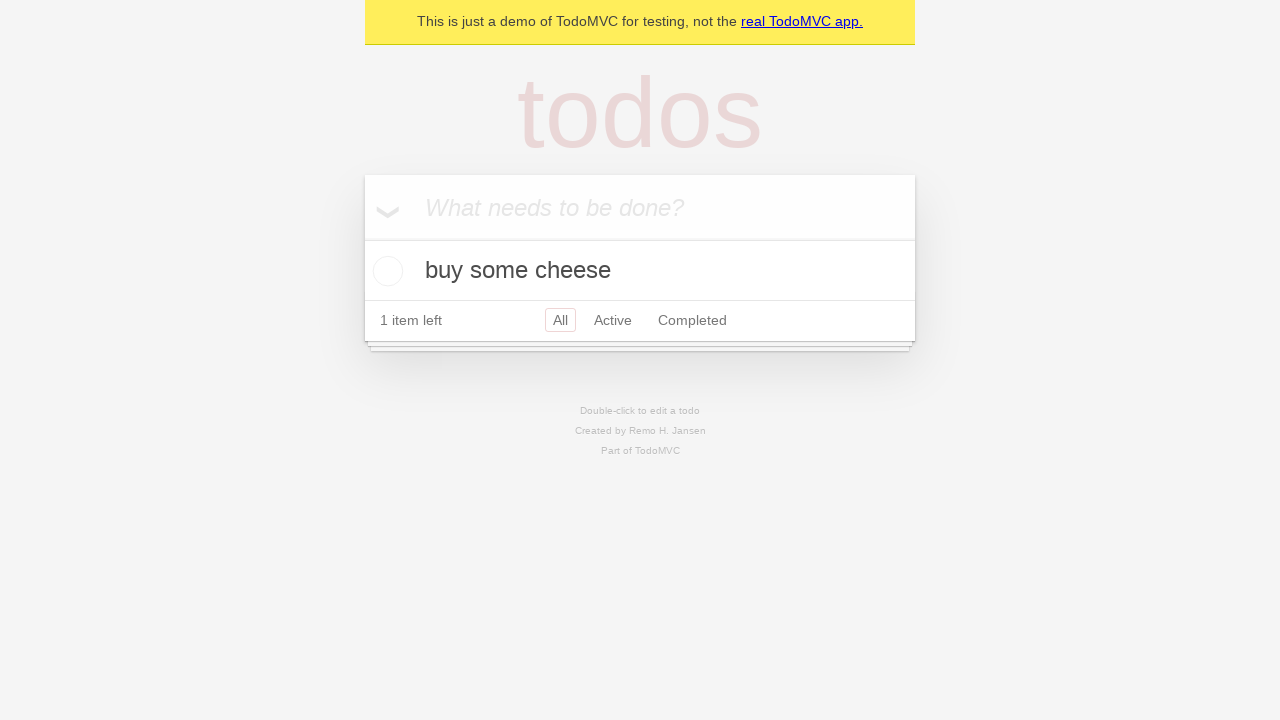

Filled second todo input with 'feed the cat' on internal:attr=[placeholder="What needs to be done?"i]
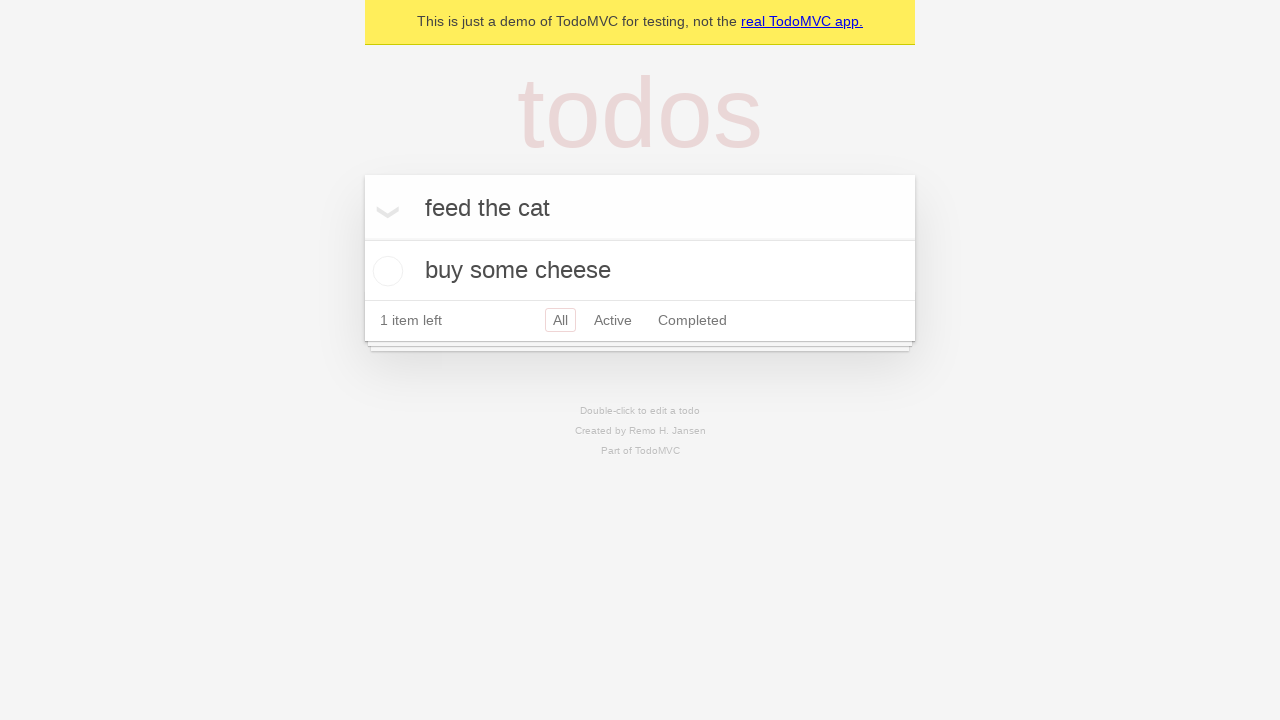

Pressed Enter to create second todo on internal:attr=[placeholder="What needs to be done?"i]
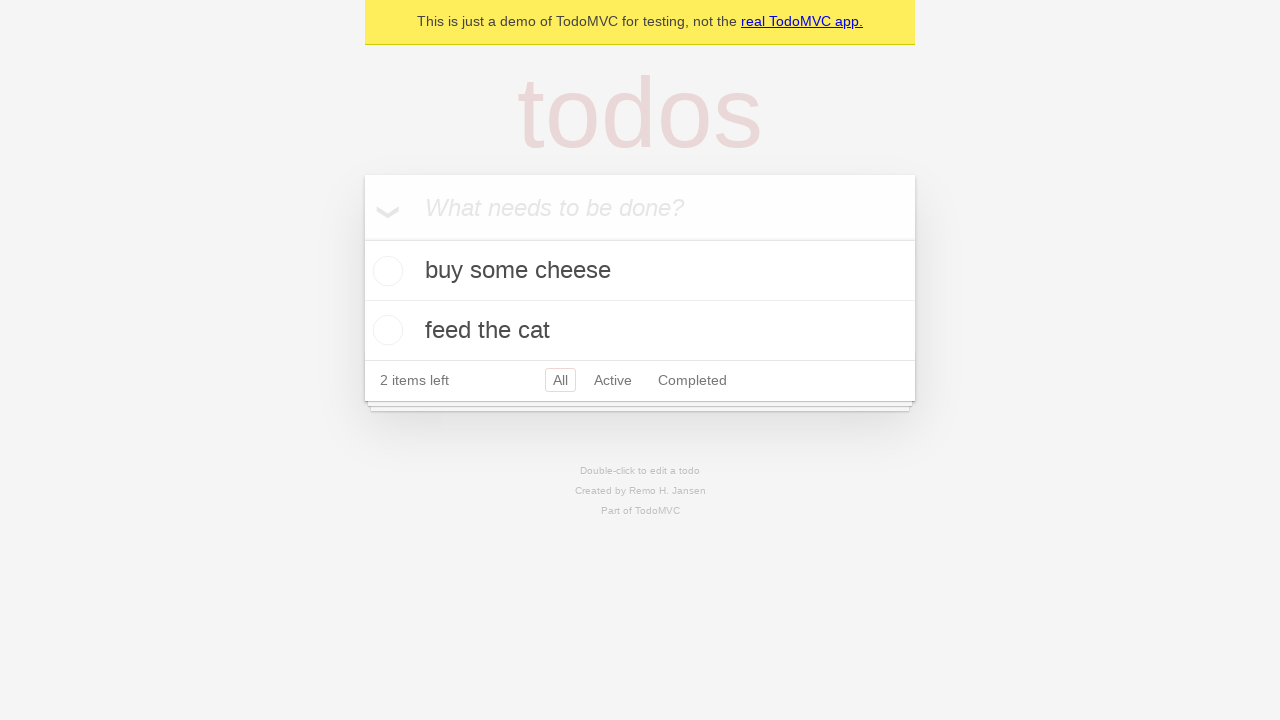

Filled third todo input with 'book a doctors appointment' on internal:attr=[placeholder="What needs to be done?"i]
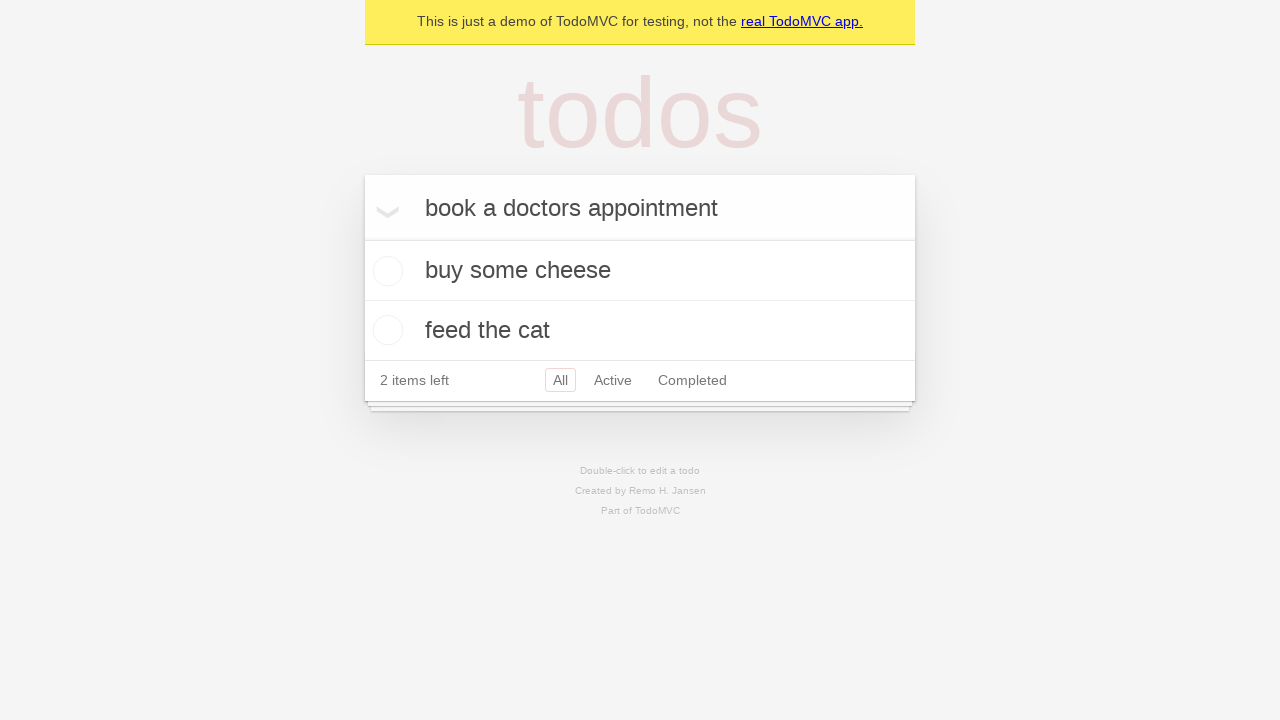

Pressed Enter to create third todo on internal:attr=[placeholder="What needs to be done?"i]
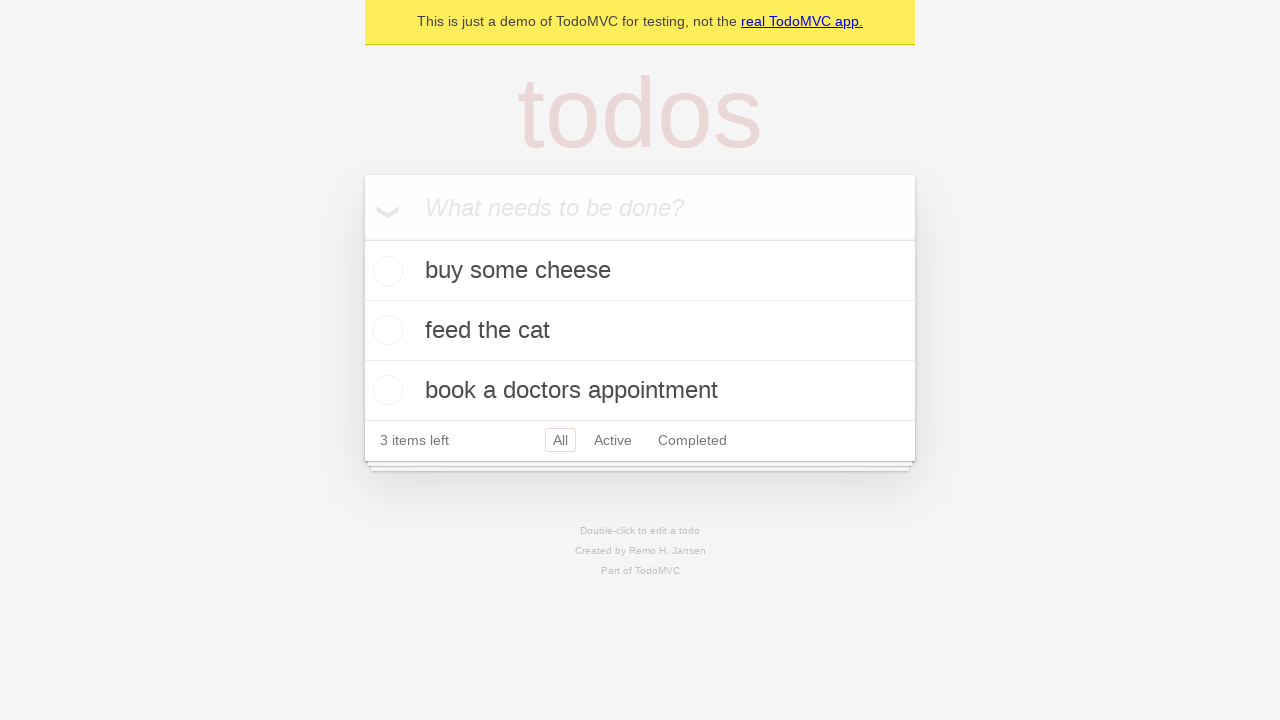

Todo items loaded on the page
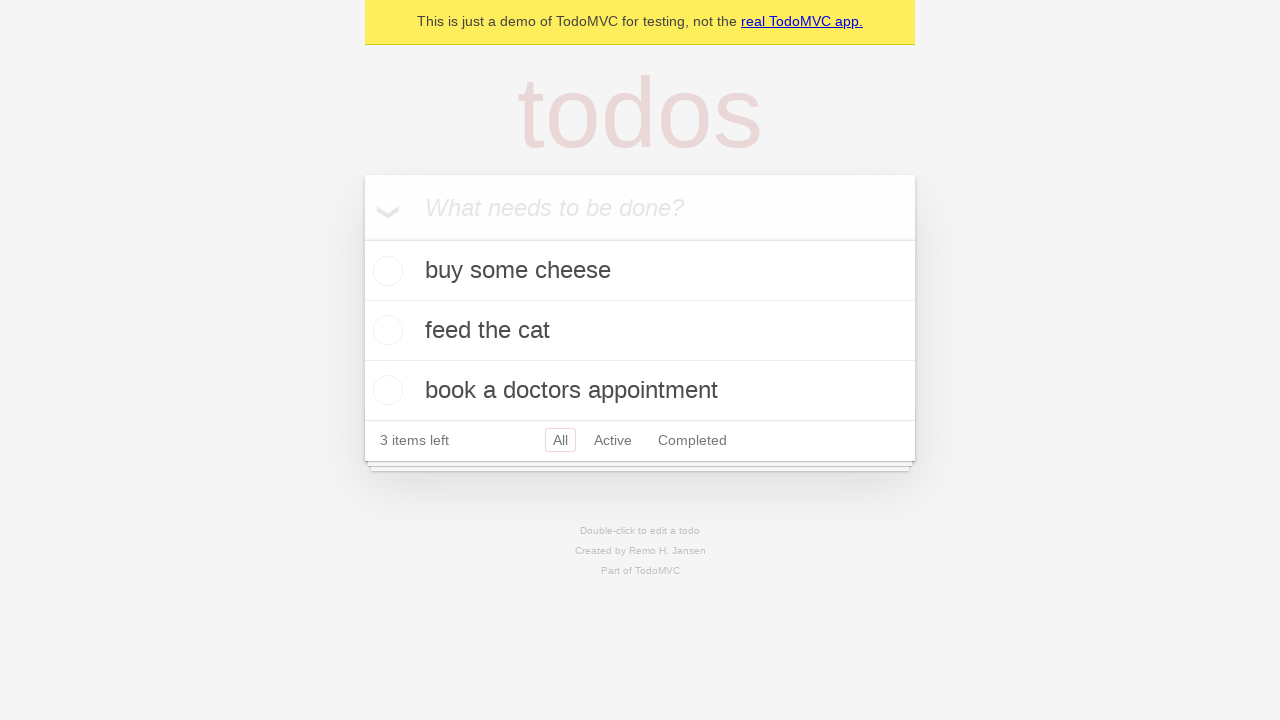

Double-clicked second todo item to enter edit mode at (640, 331) on internal:testid=[data-testid="todo-item"s] >> nth=1
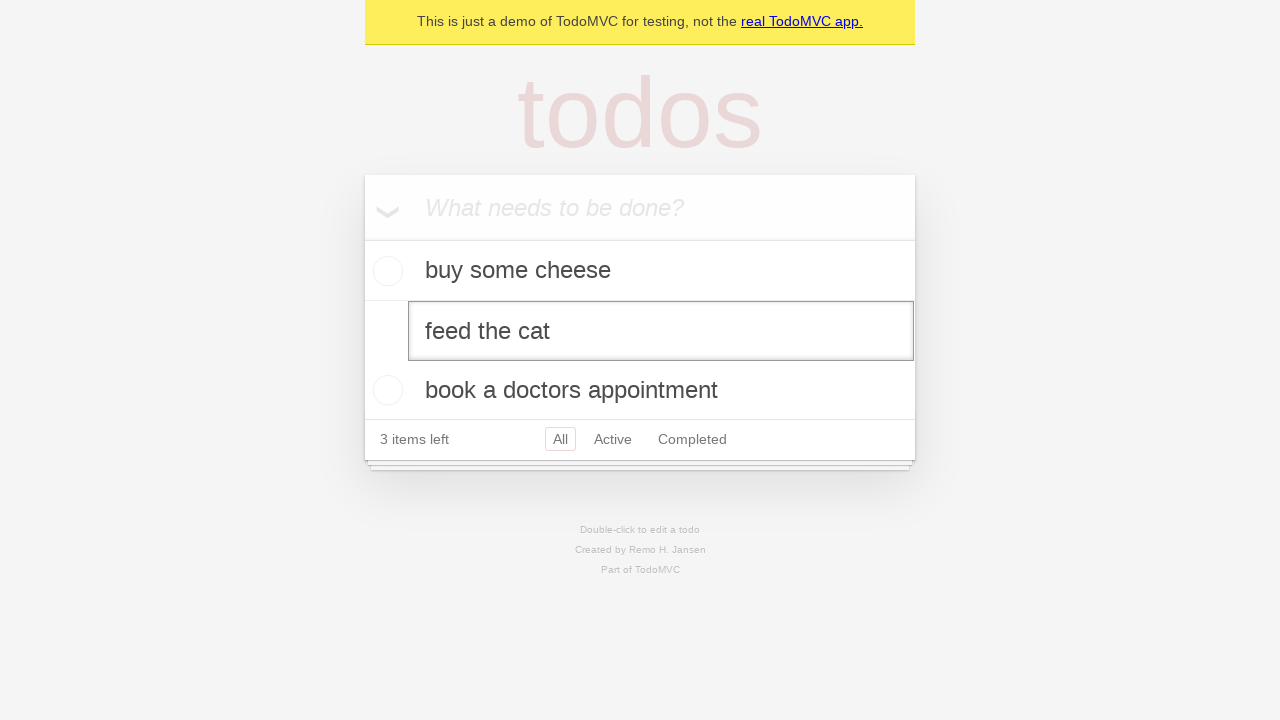

Filled edit input with 'buy some sausages' on internal:testid=[data-testid="todo-item"s] >> nth=1 >> internal:role=textbox[nam
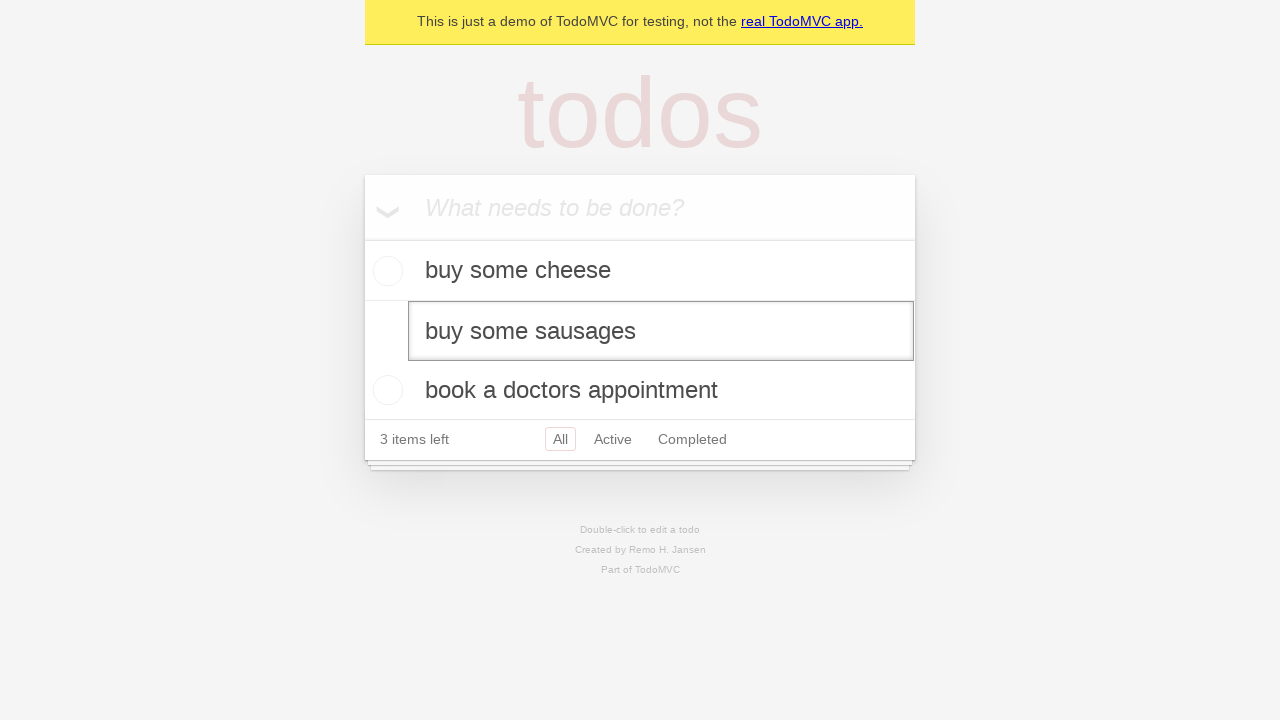

Pressed Escape key to cancel edits on internal:testid=[data-testid="todo-item"s] >> nth=1 >> internal:role=textbox[nam
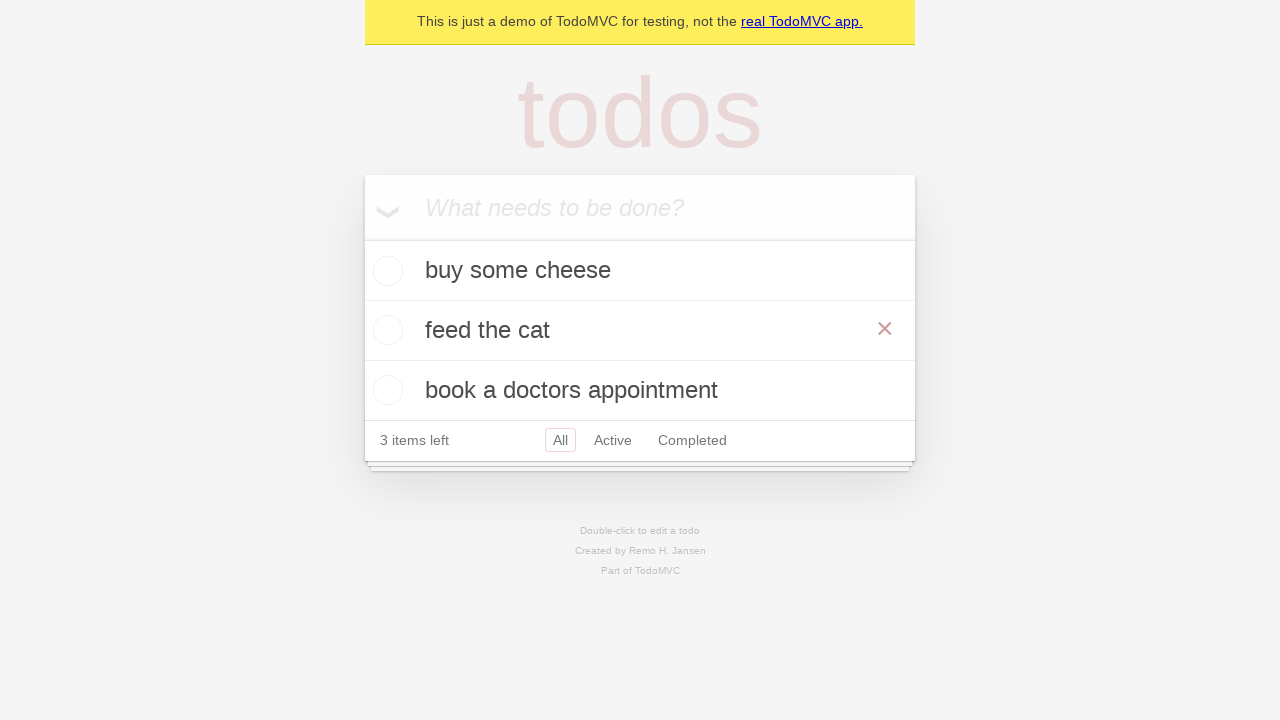

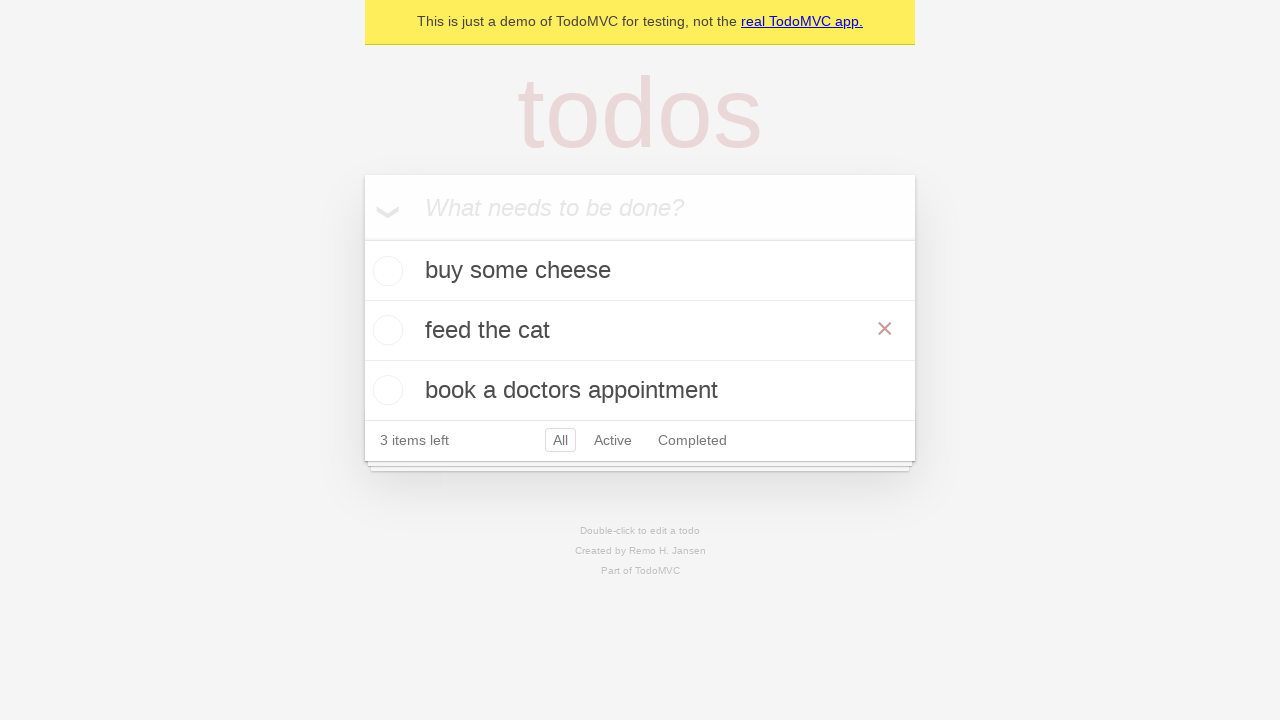